Visits the Elements page and verifies that various UI elements like icons and sidebar buttons are present

Starting URL: https://demoqa.com/elements

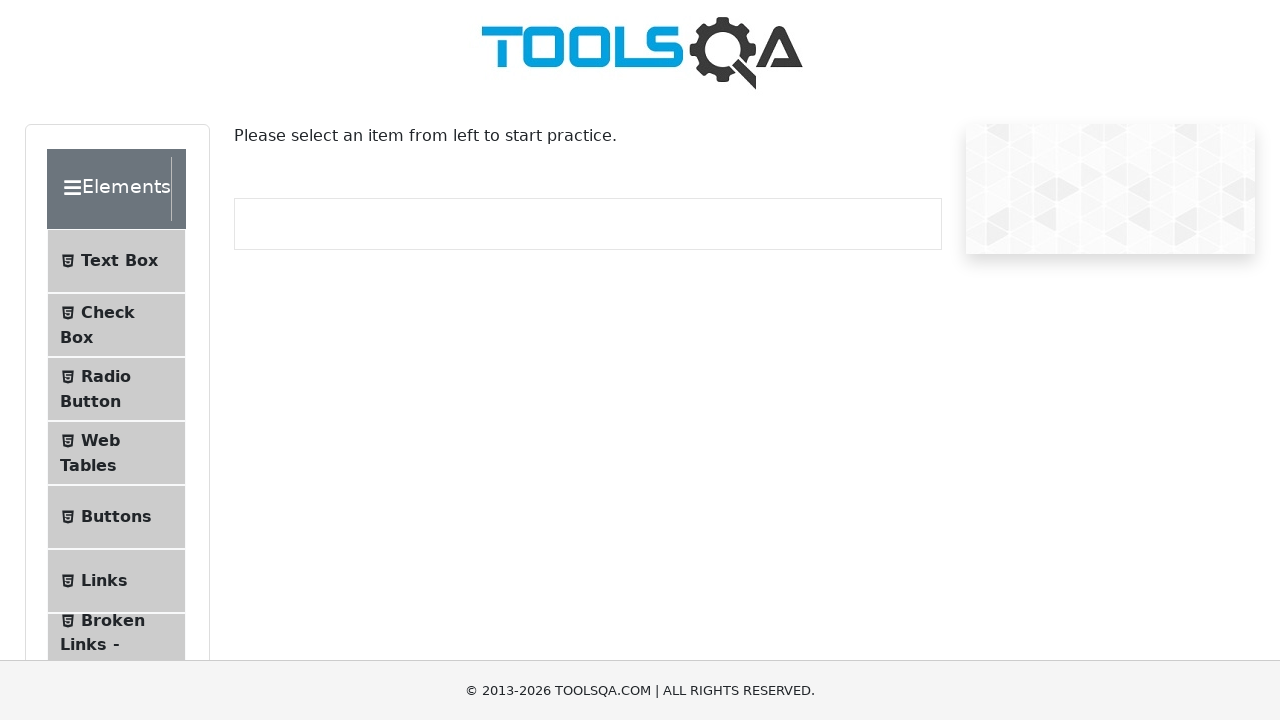

Navigated to Elements page at https://demoqa.com/elements
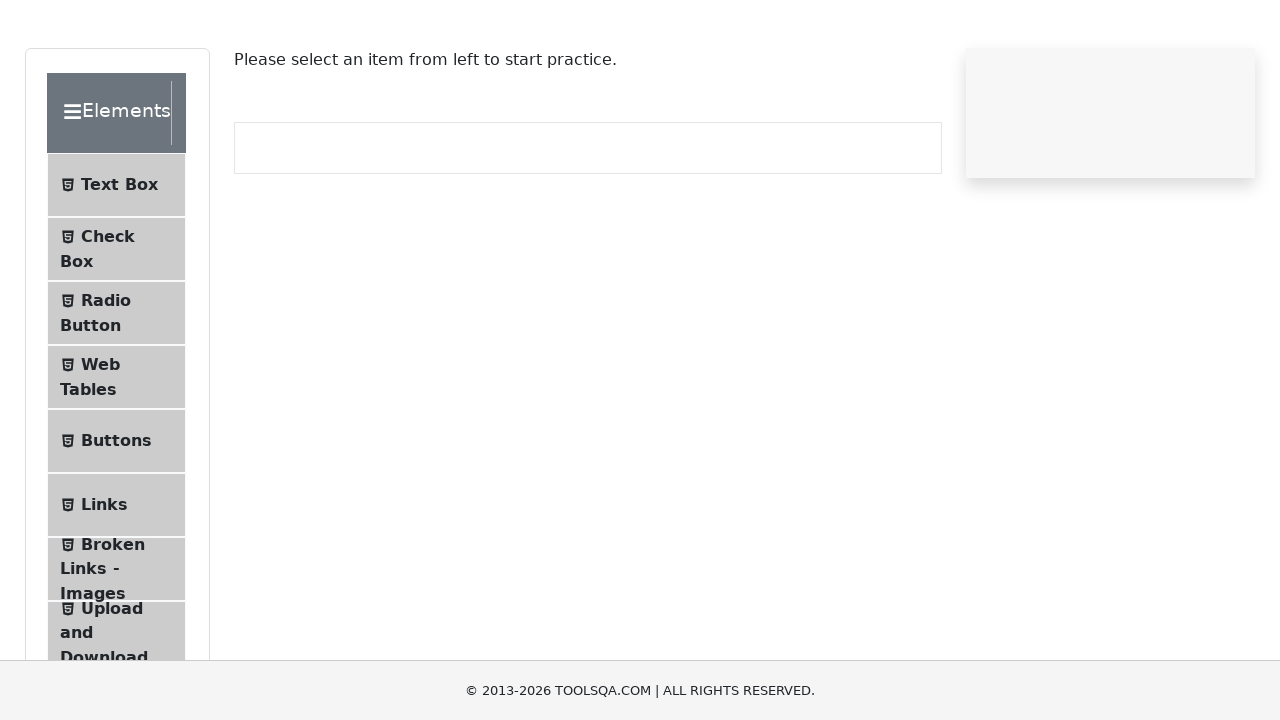

Page content loaded (domcontentloaded)
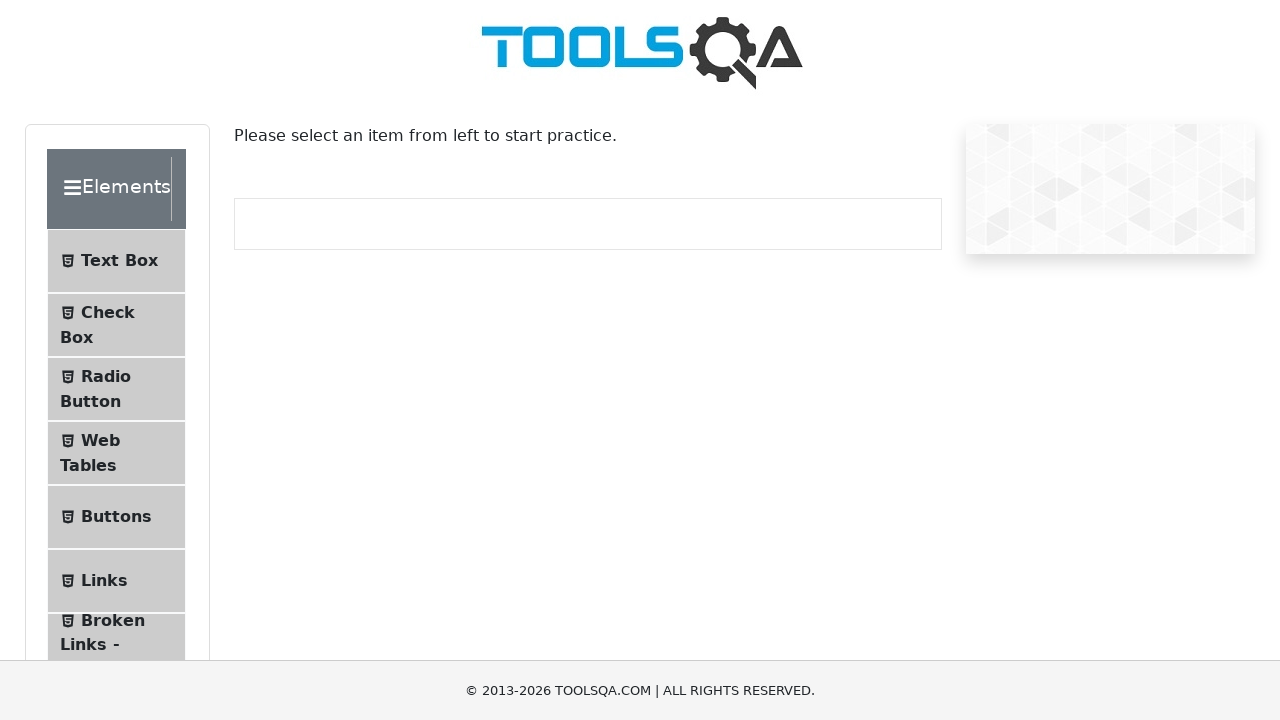

Verified that icon elements are present on the page
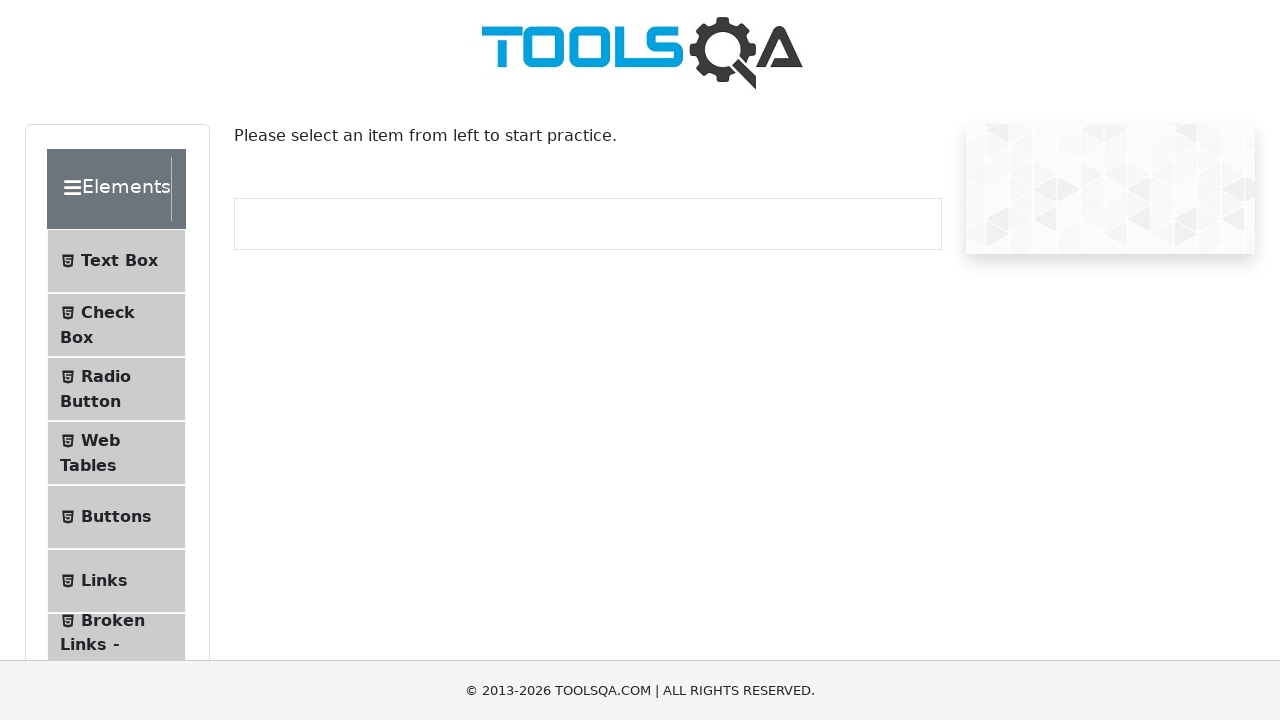

Verified that first sidebar button (btn-light) exists
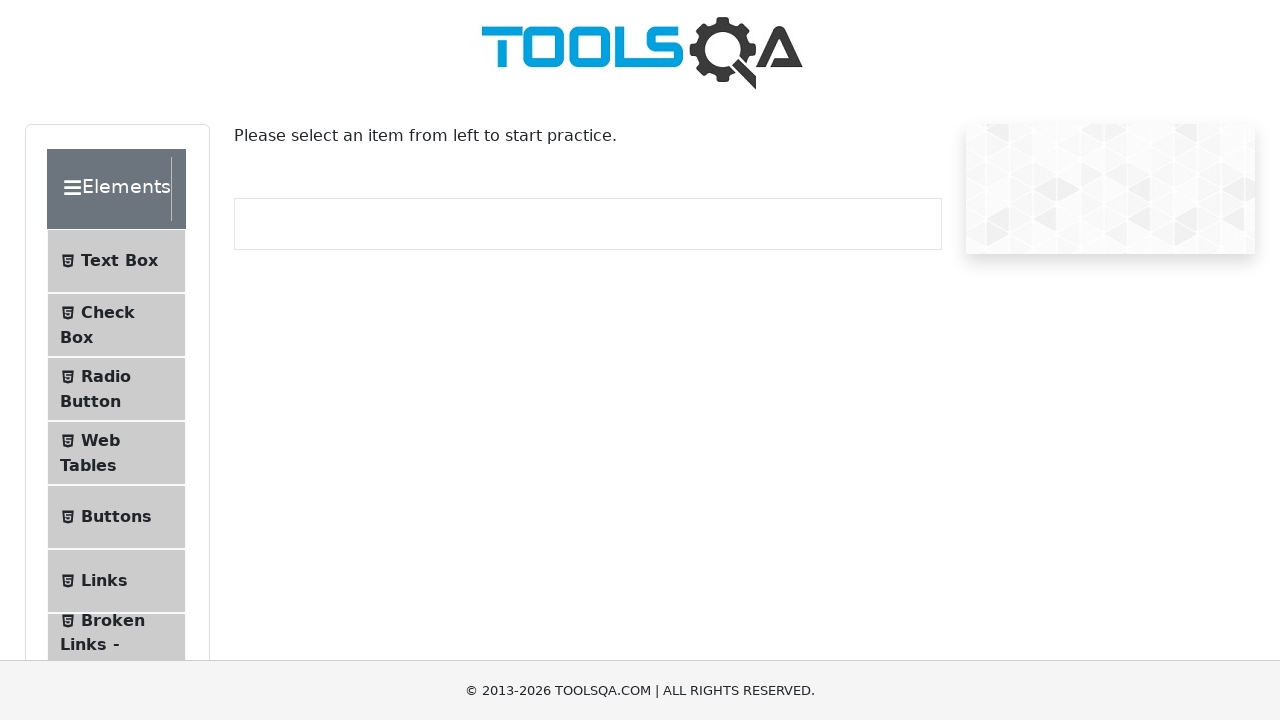

Verified that Text Box menu item exists in sidebar
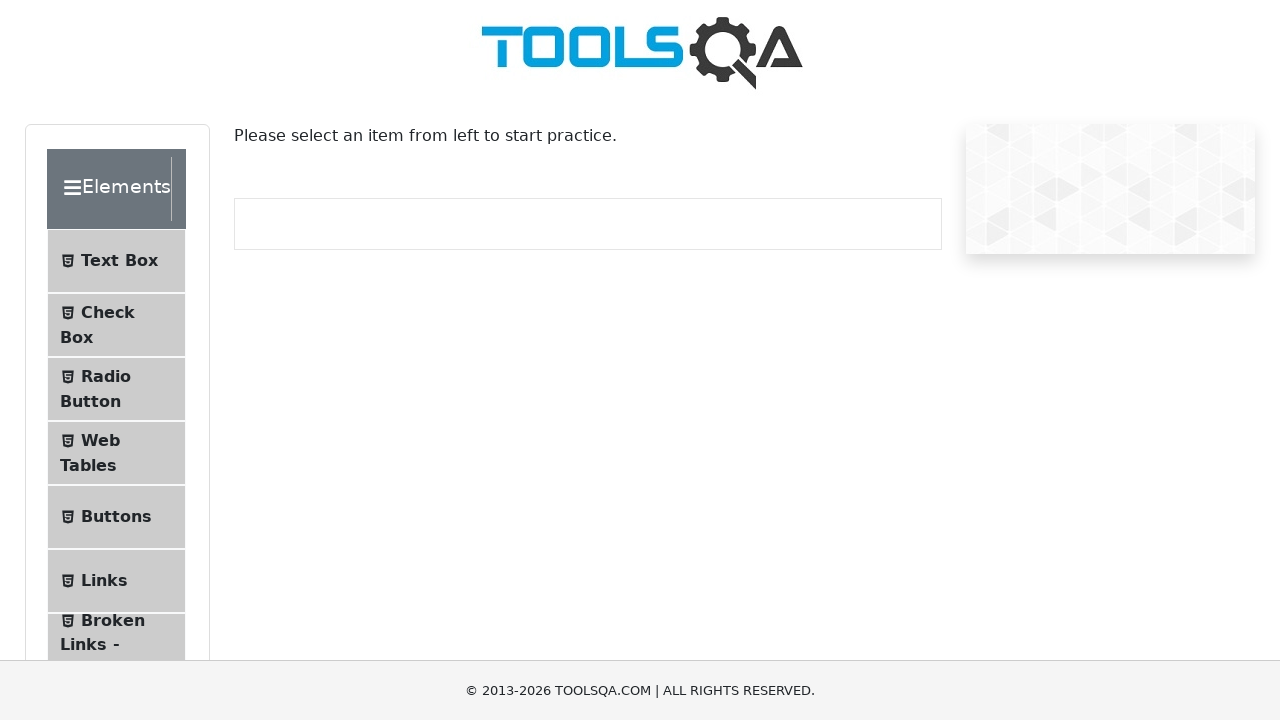

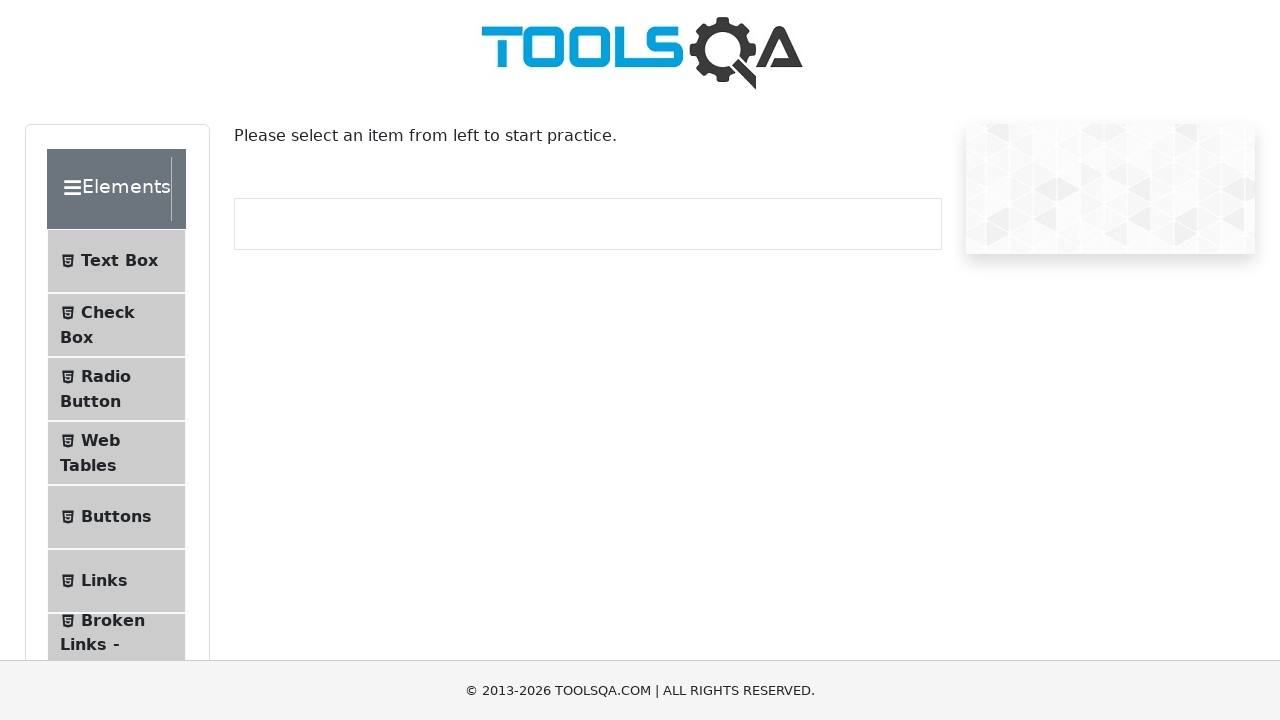